Tests the dropdown select by clicking and selecting an option, then verifying the selection

Starting URL: https://bonigarcia.dev/selenium-webdriver-java/web-form.html

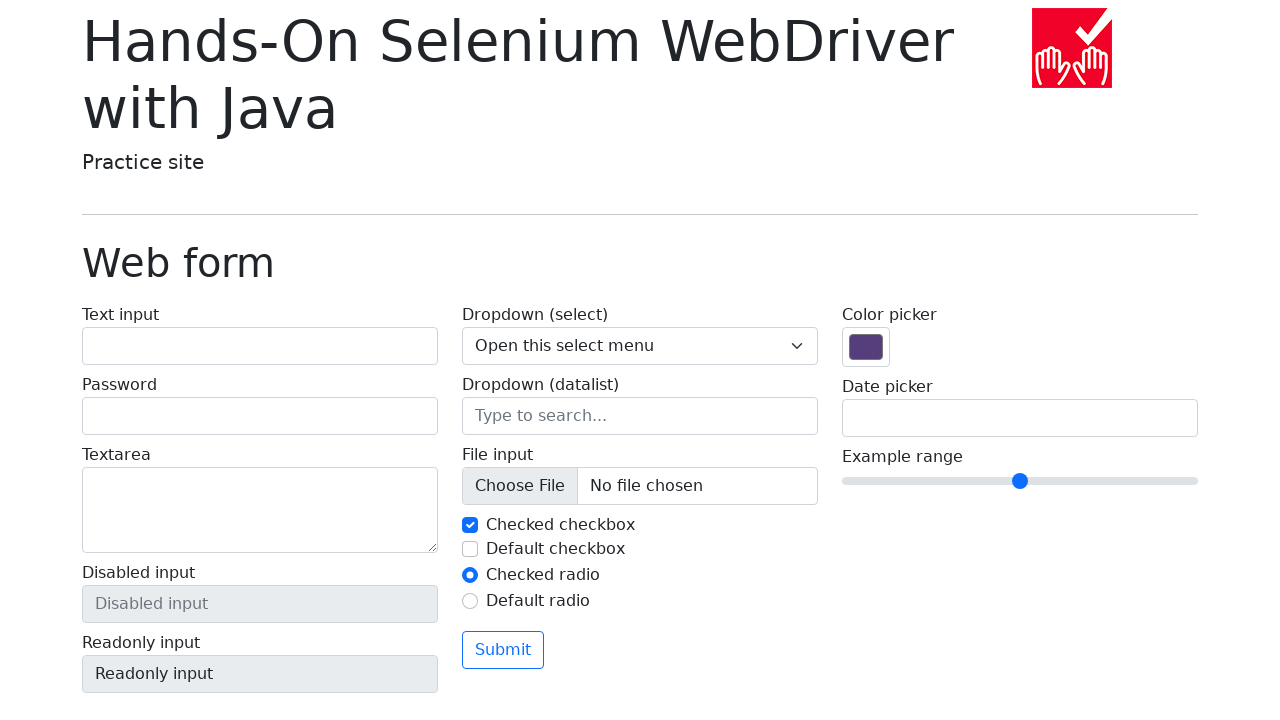

Located dropdown label element
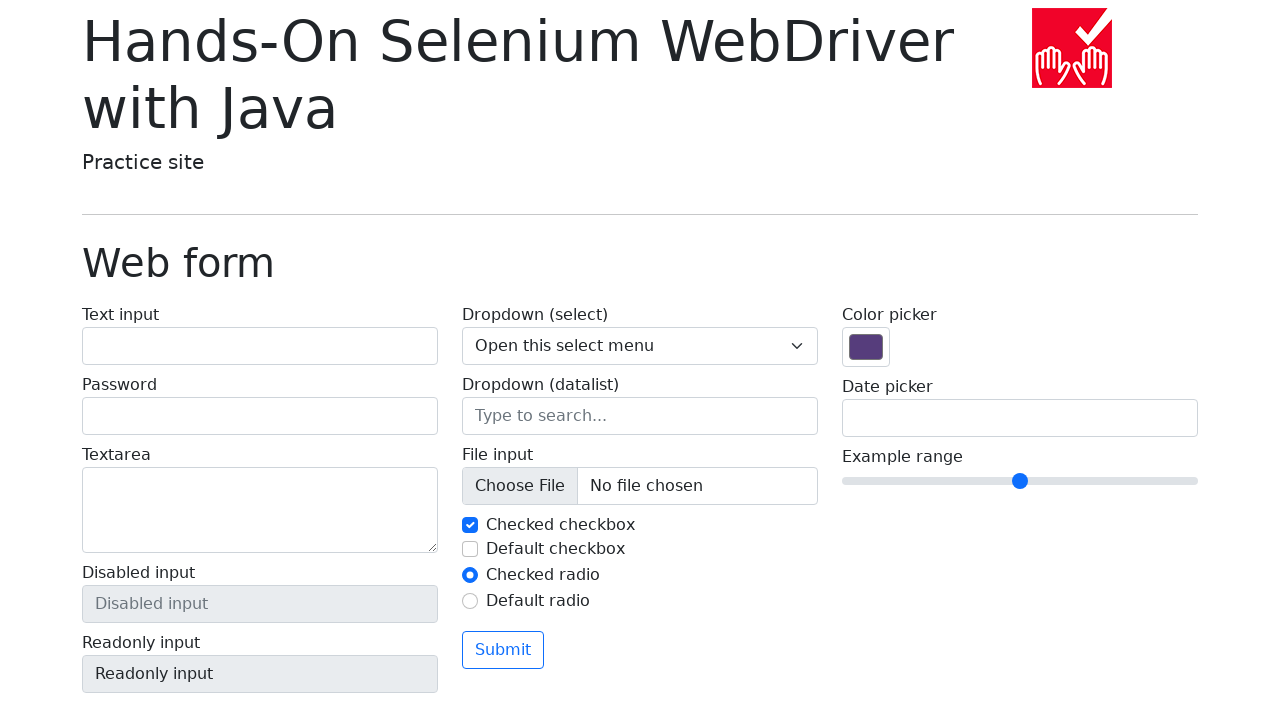

Retrieved dropdown label text: 'Dropdown (select)'
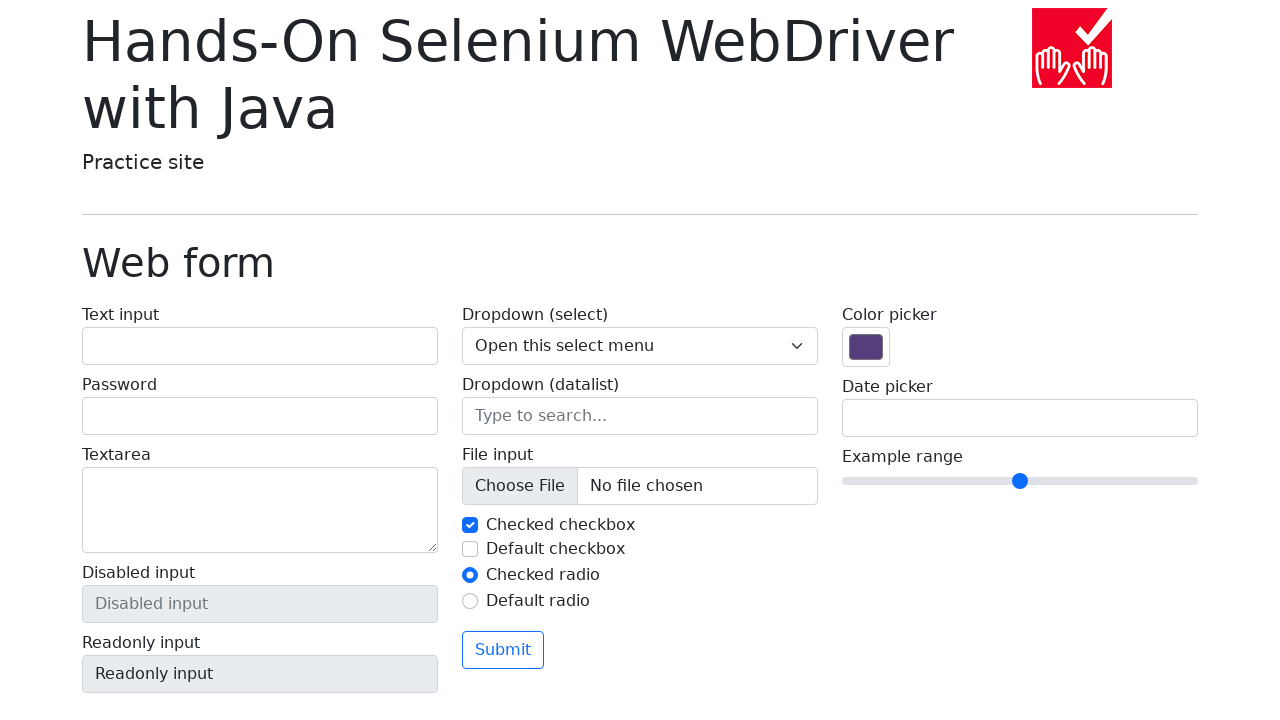

Verified dropdown label contains 'Dropdown (select)'
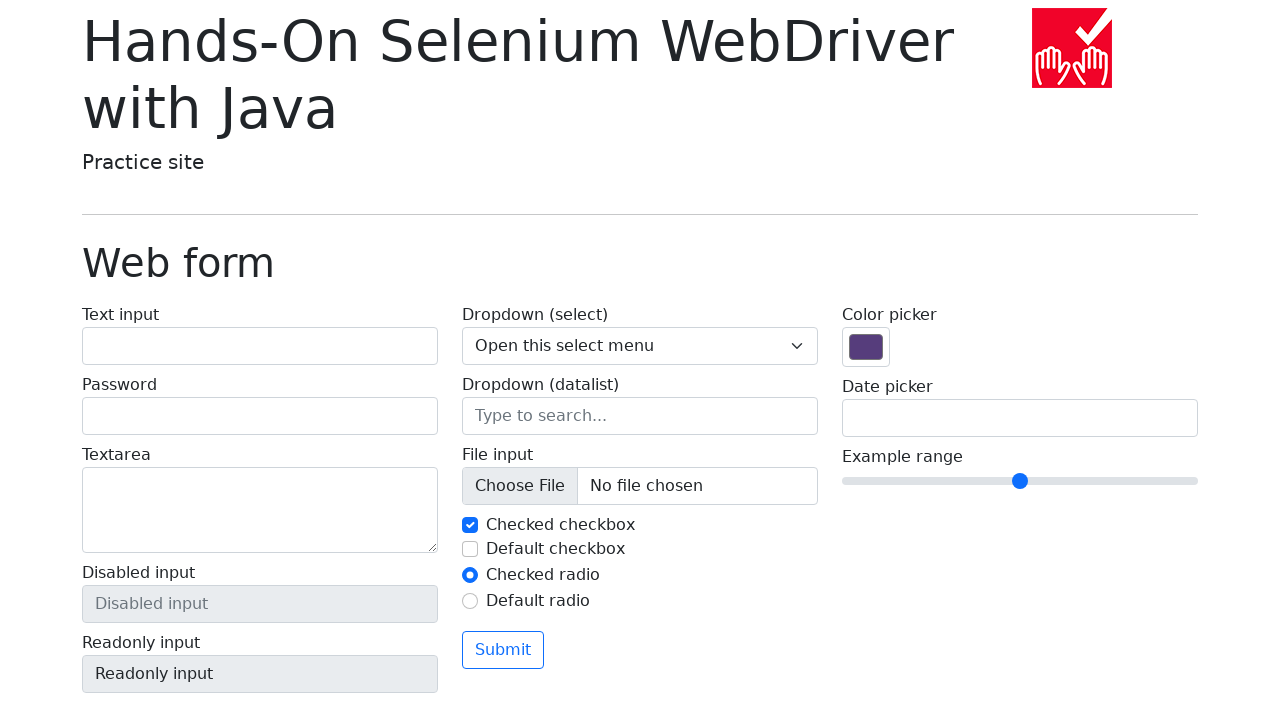

Located dropdown select element
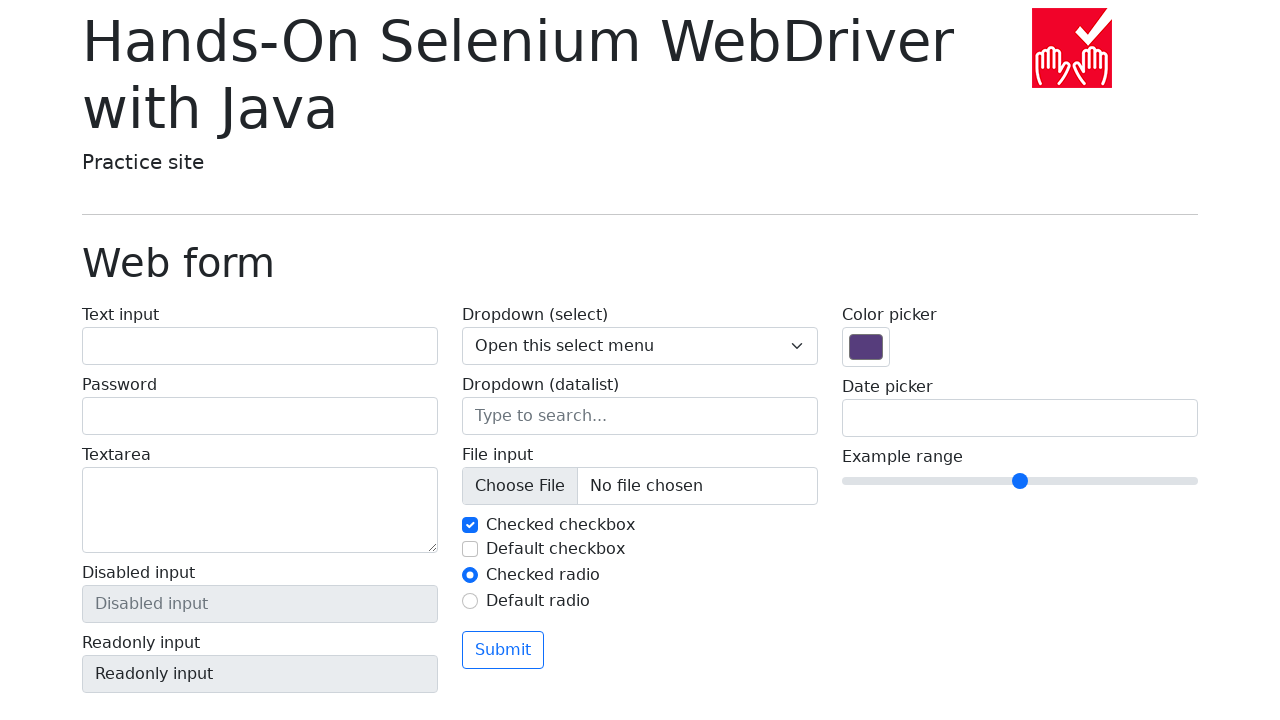

Selected option with value '1' from dropdown on .form-select
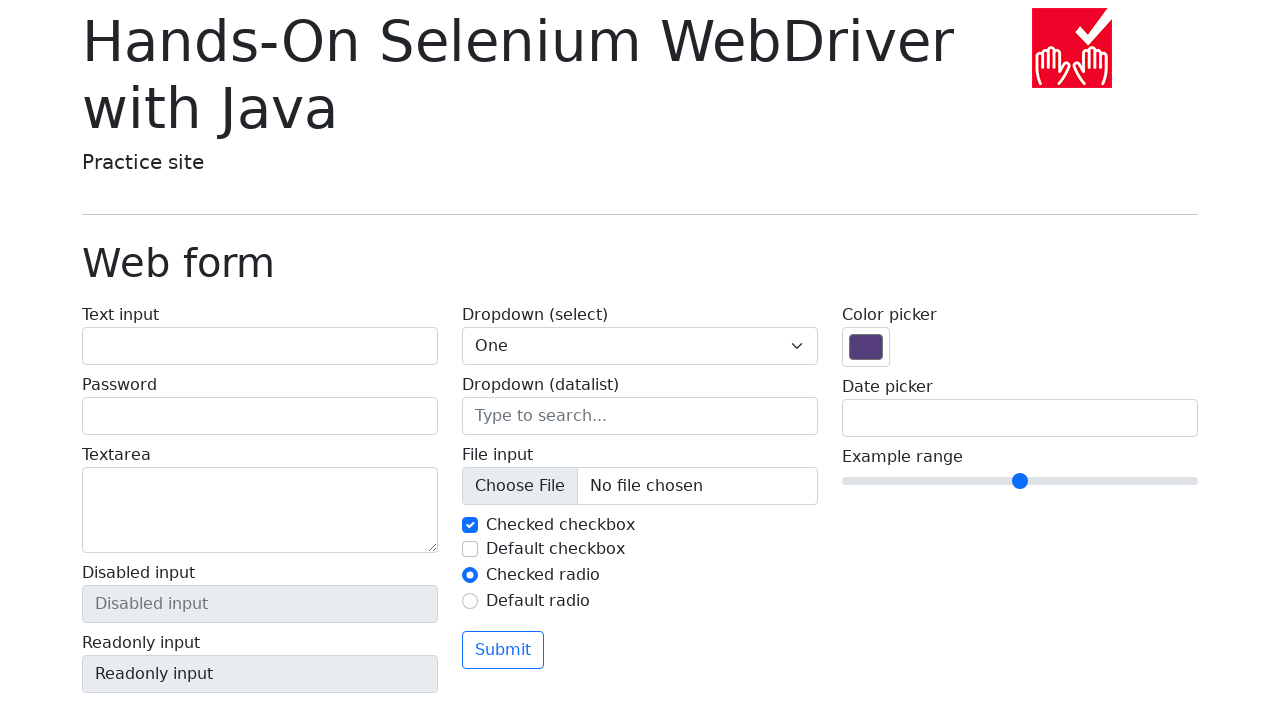

Located selected option element with value '1'
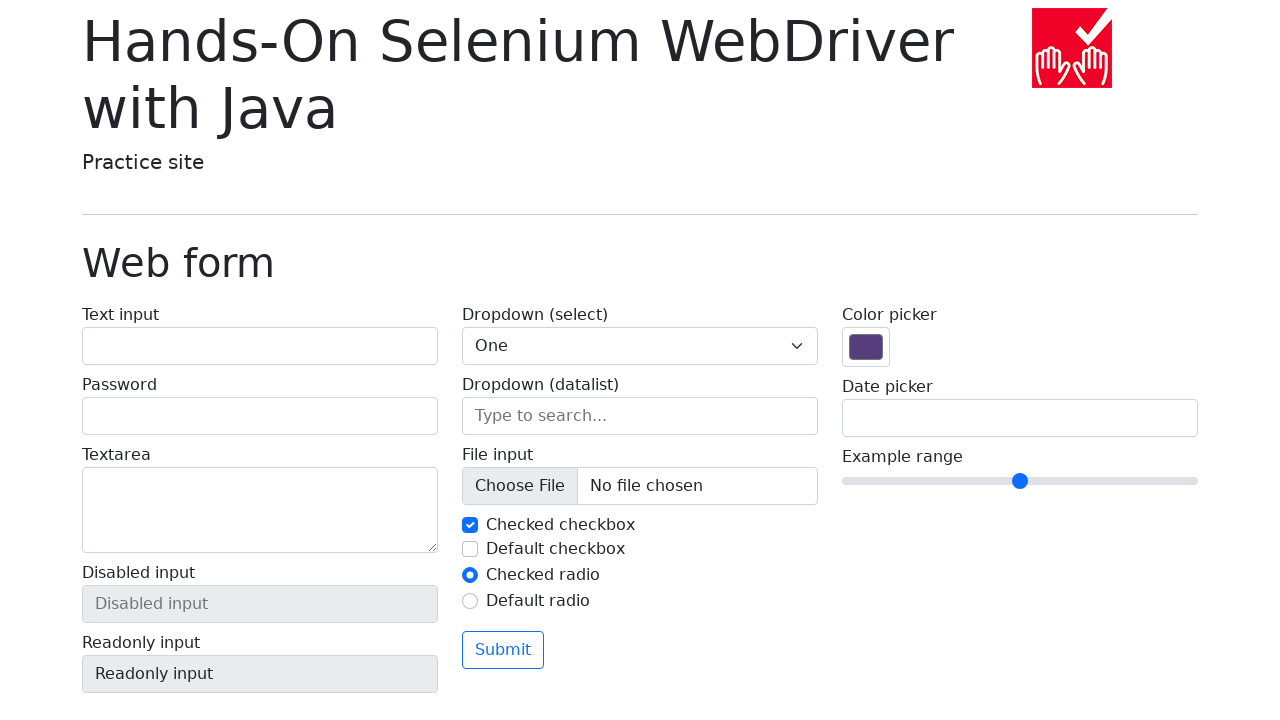

Verified selected option text is 'One'
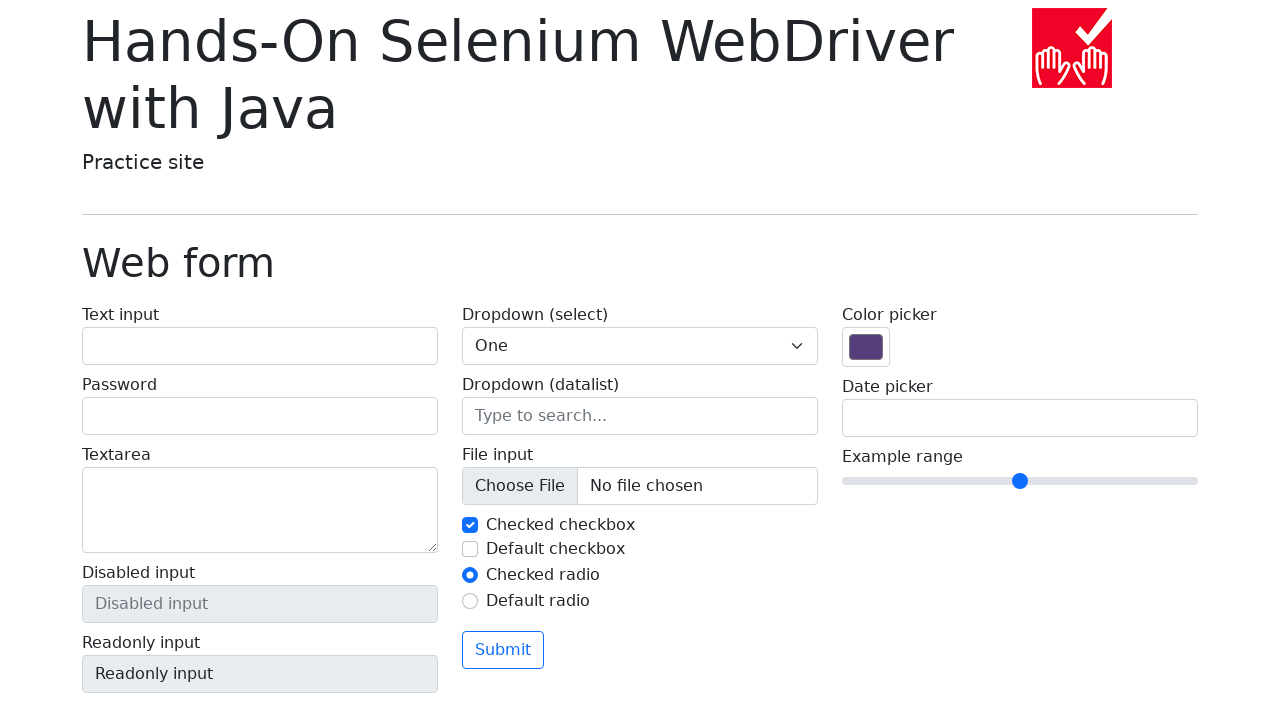

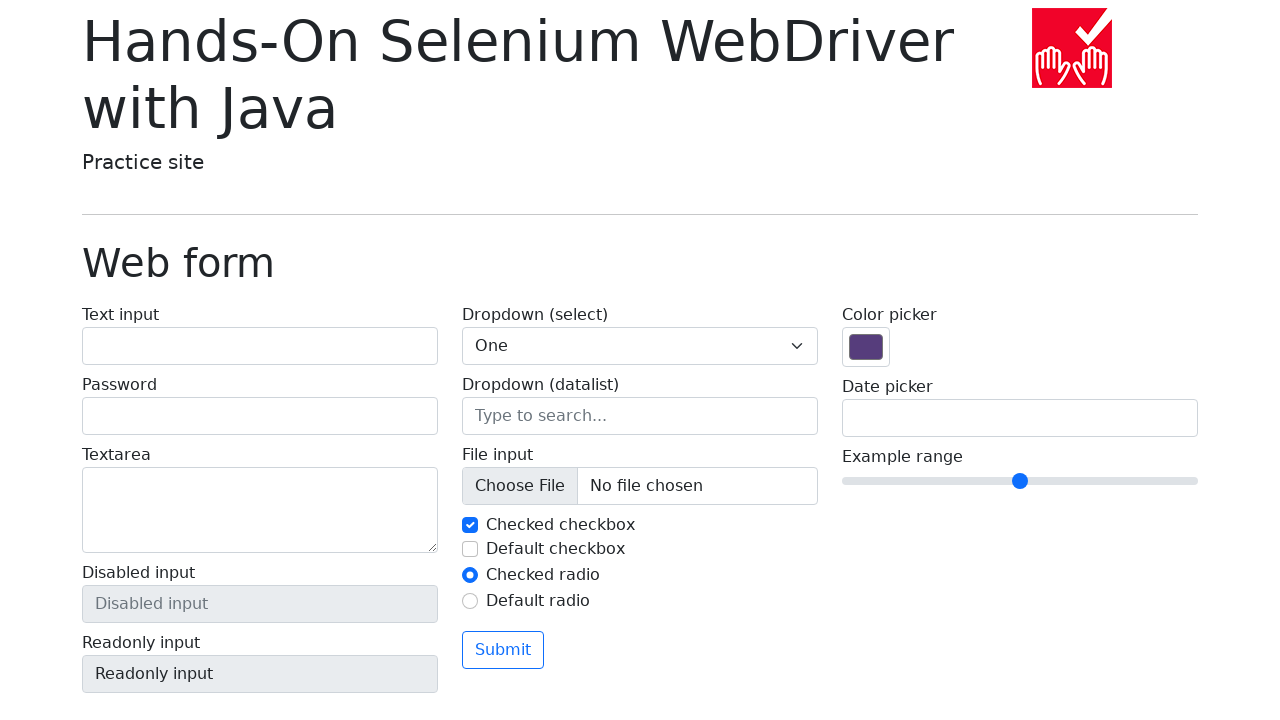